Navigates to PTT HatePolitics forum, waits for article listings to load, then opens the first article link and verifies the main content area is present.

Starting URL: https://www.ptt.cc/bbs/HatePolitics/index.html

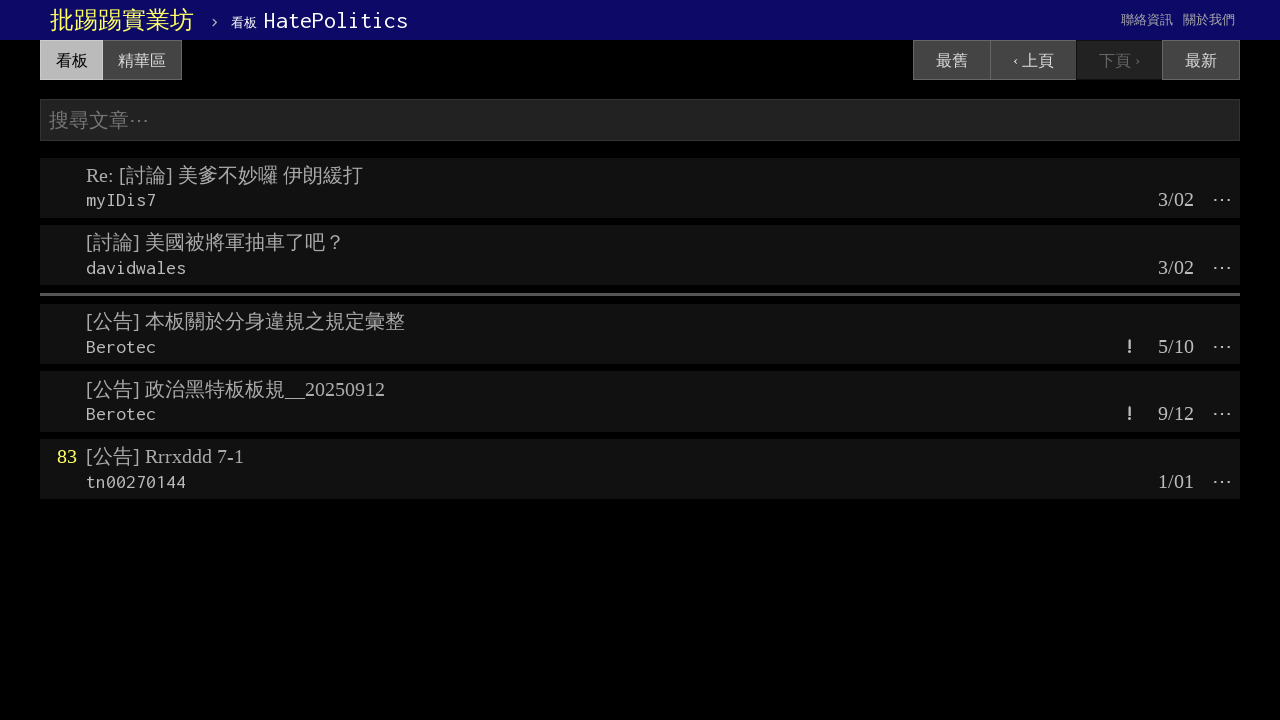

Navigated to PTT HatePolitics forum main page
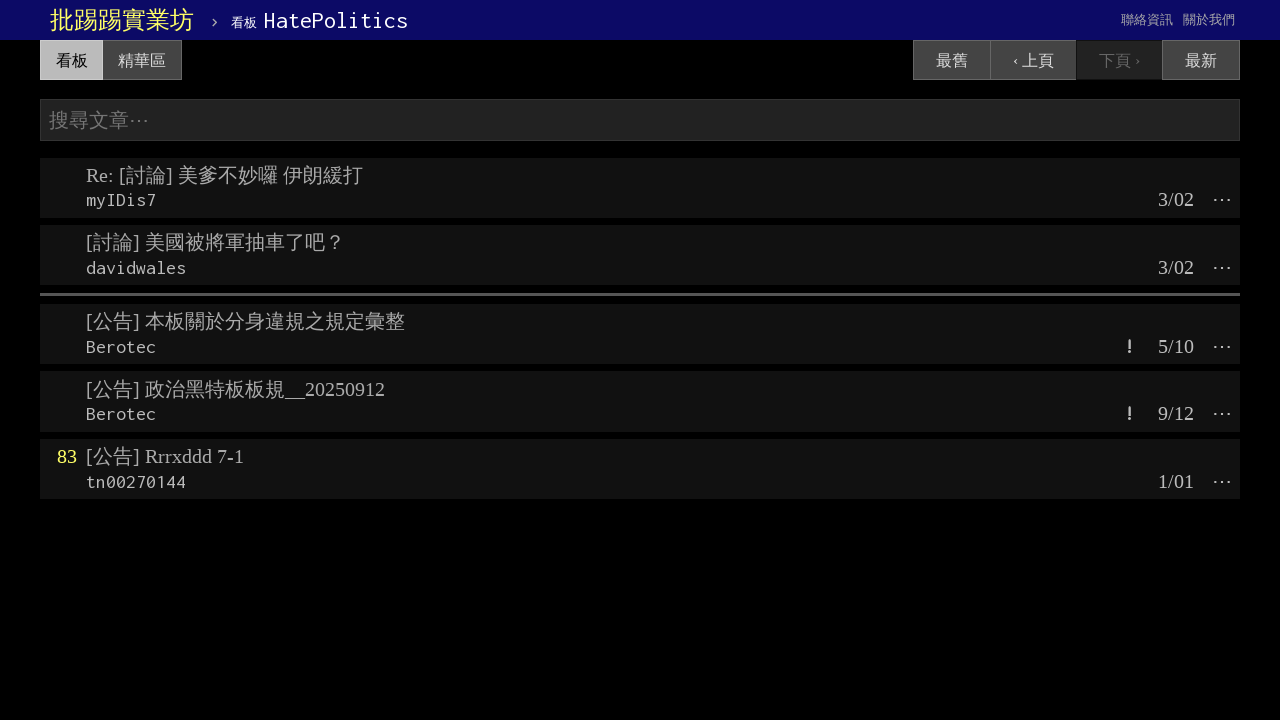

Article listings loaded on forum page
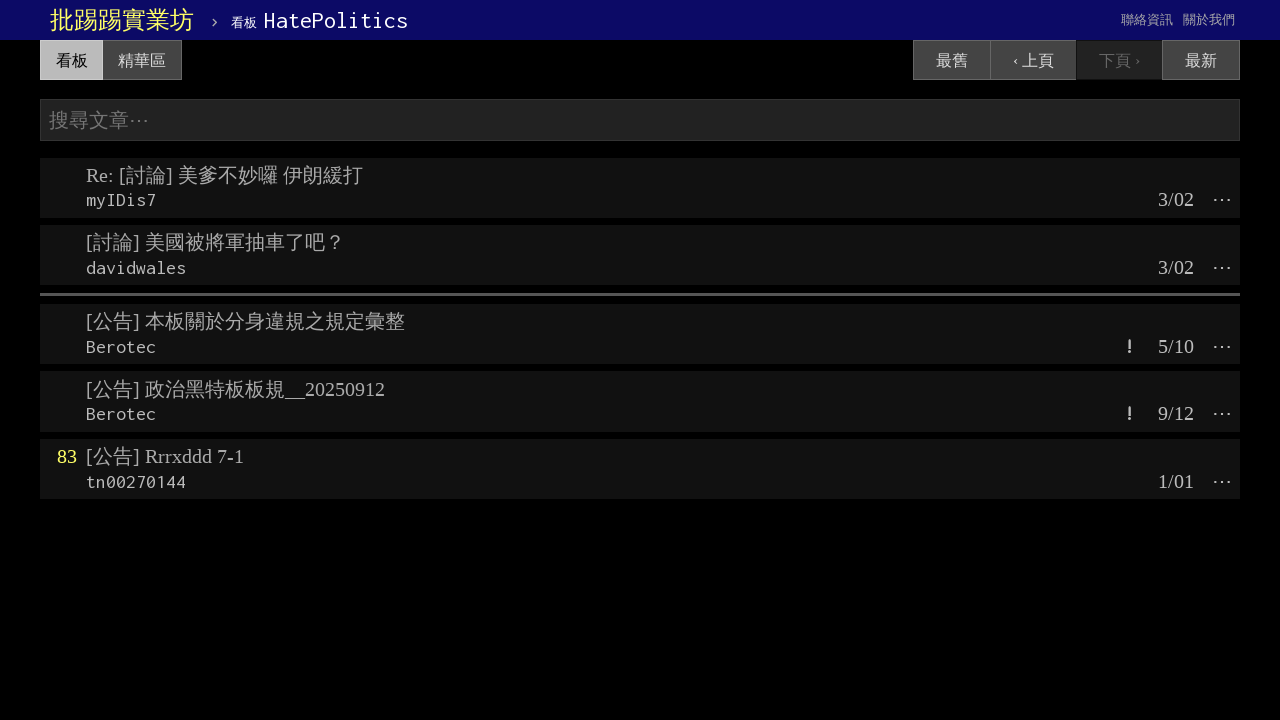

Located the first article link element
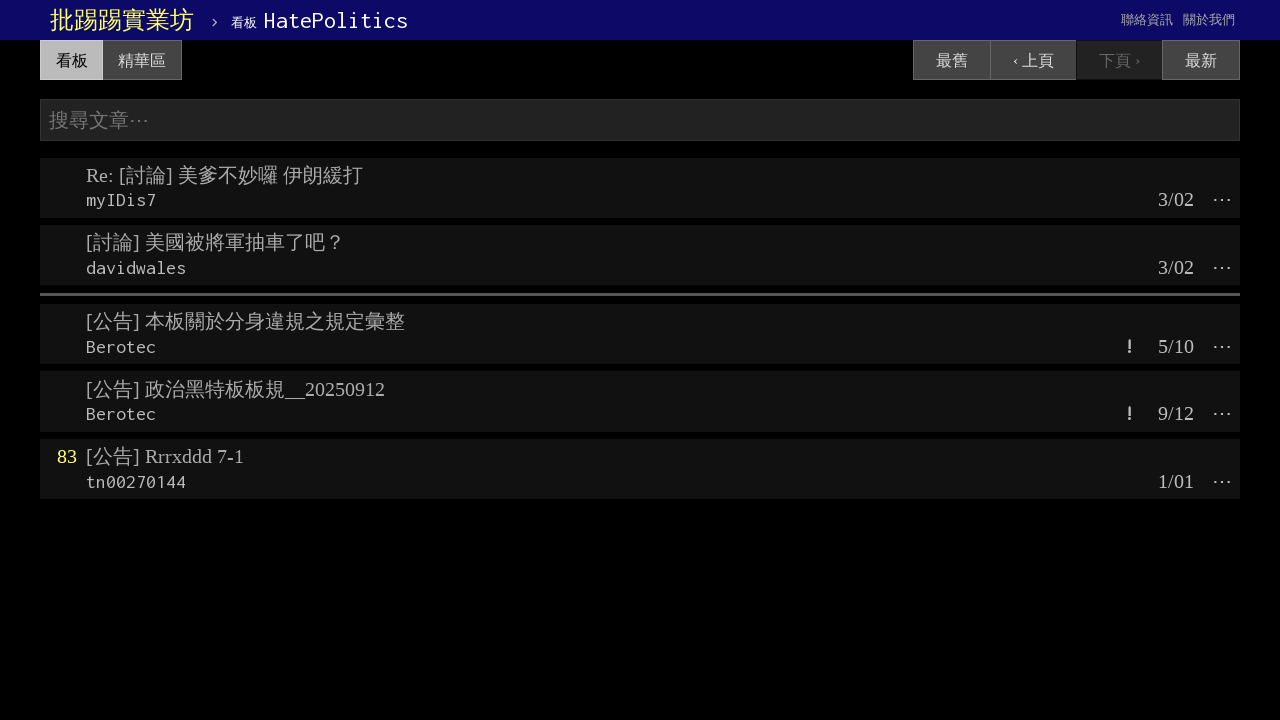

Retrieved href attribute from first article link: /bbs/HatePolitics/M.1772448307.A.2FD.html
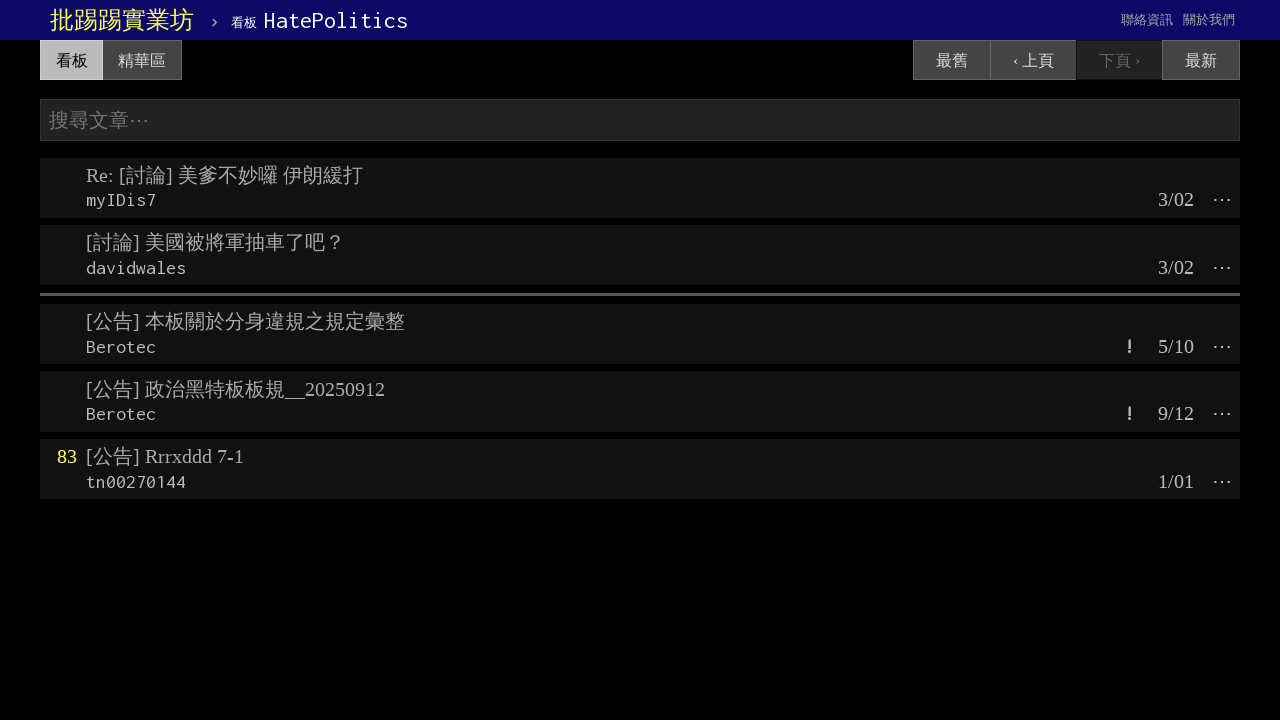

Clicked on the first article link at (224, 175) on .r-ent > .title > a >> nth=0
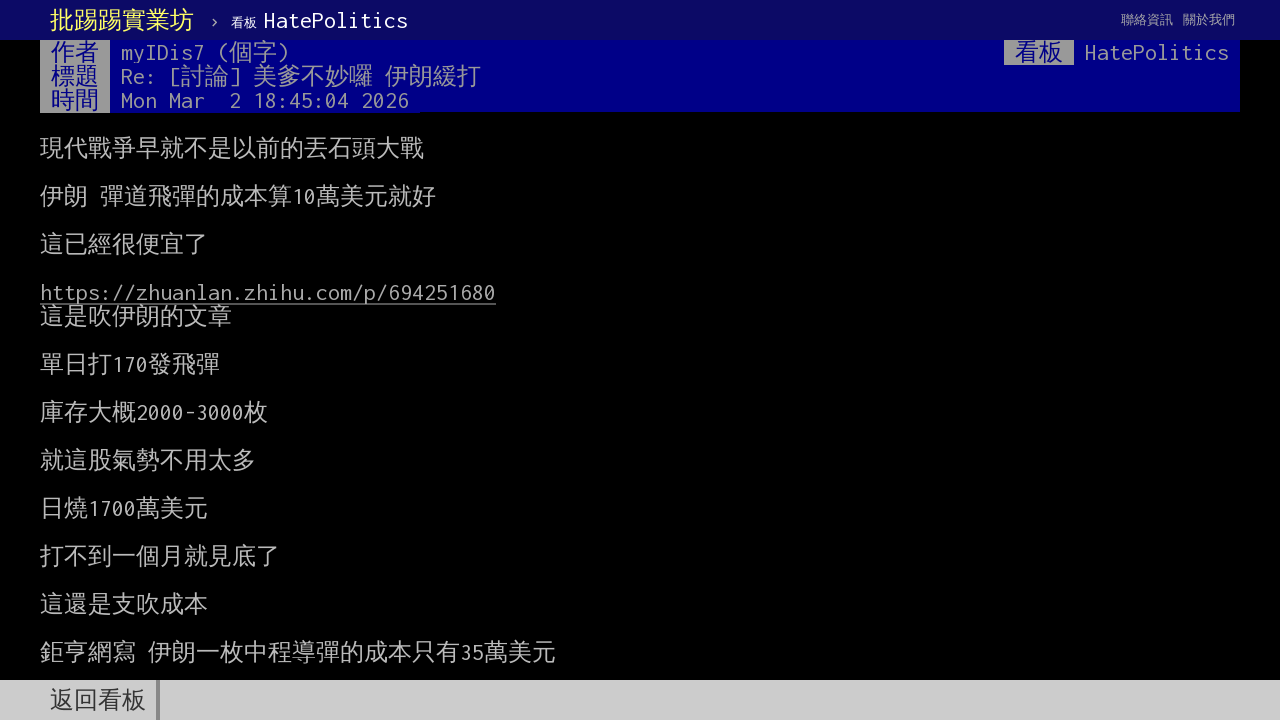

Main content area loaded on article page
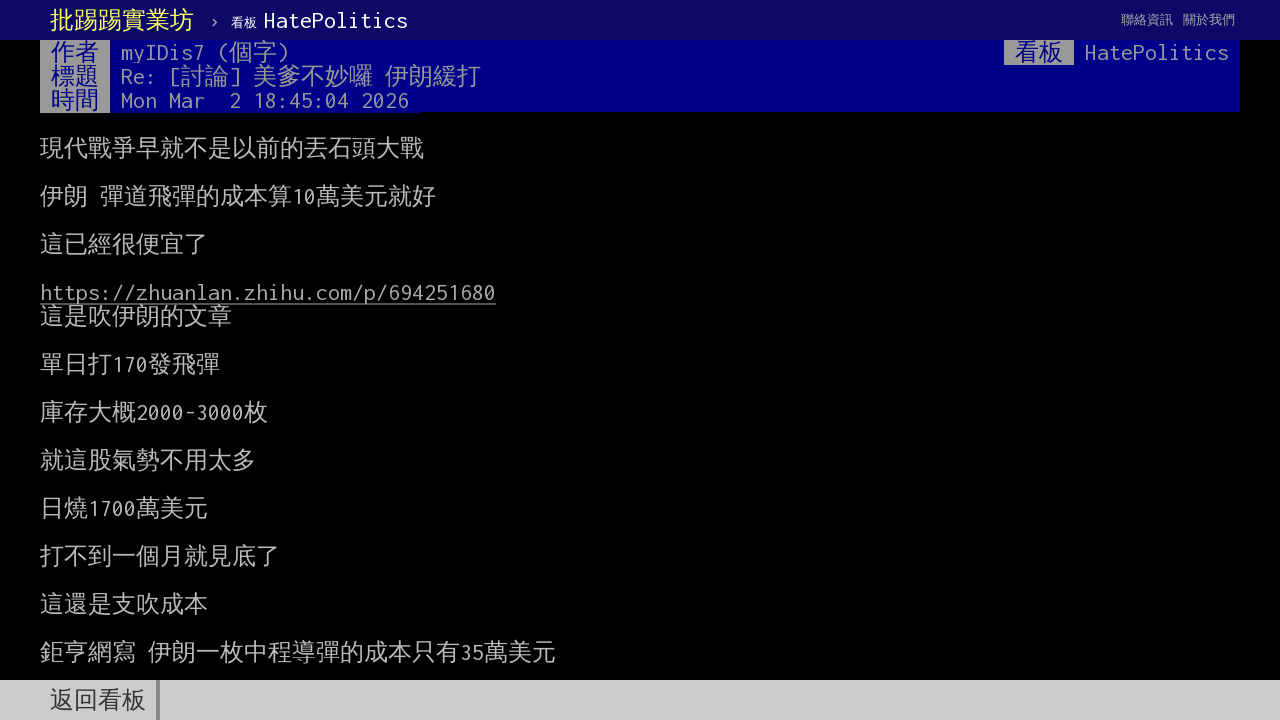

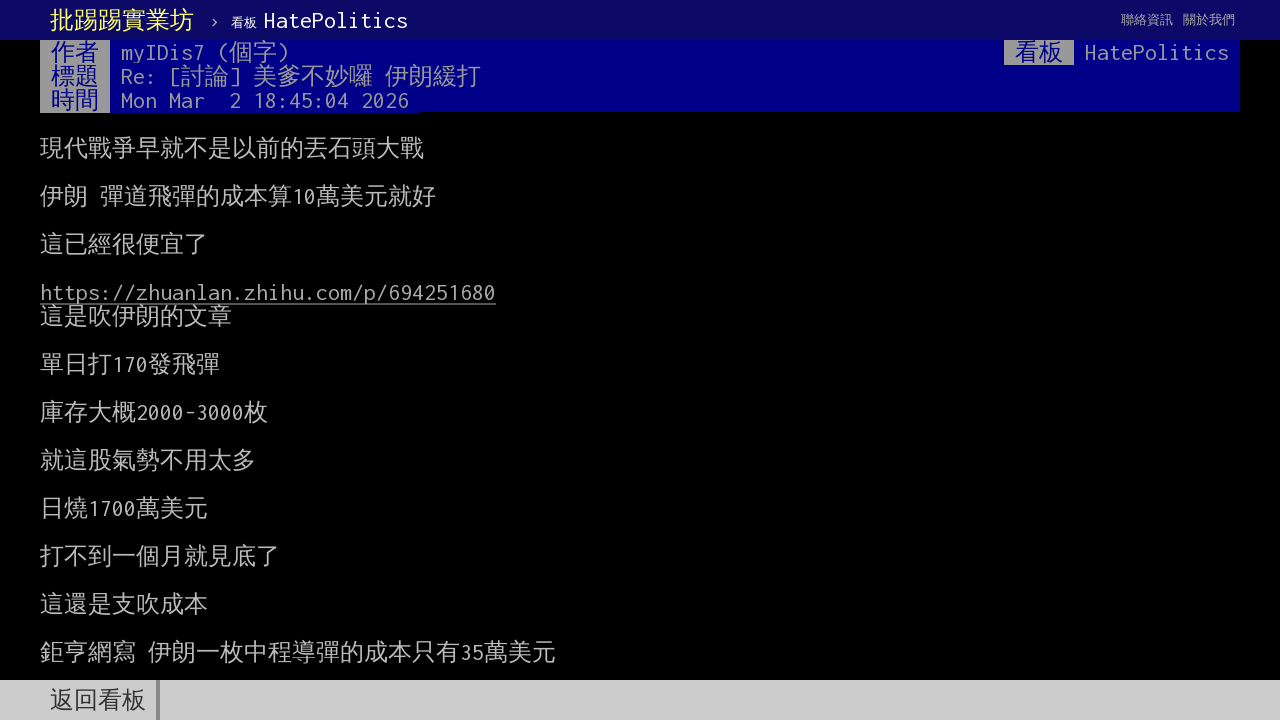